Navigates to the Demoblaze demo store and verifies that the three product category links (Phones, Laptops, Monitors) are displayed in the sidebar.

Starting URL: https://www.demoblaze.com/

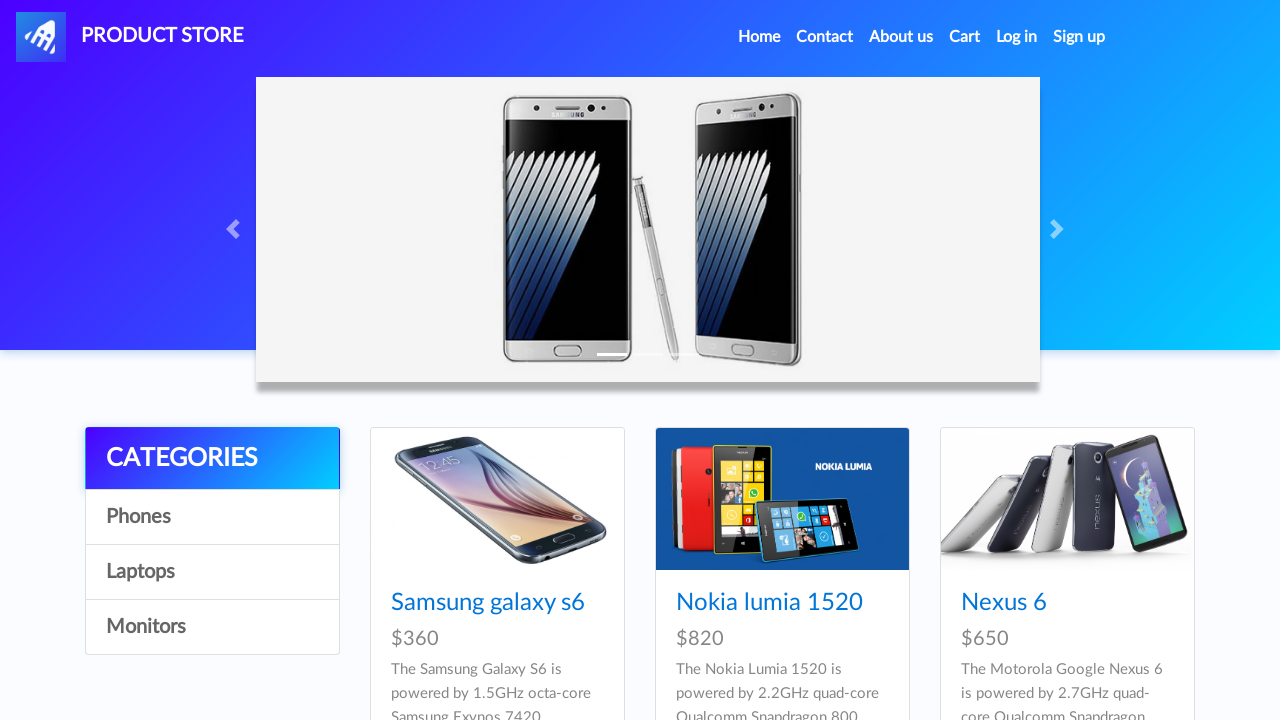

Navigated to Demoblaze store
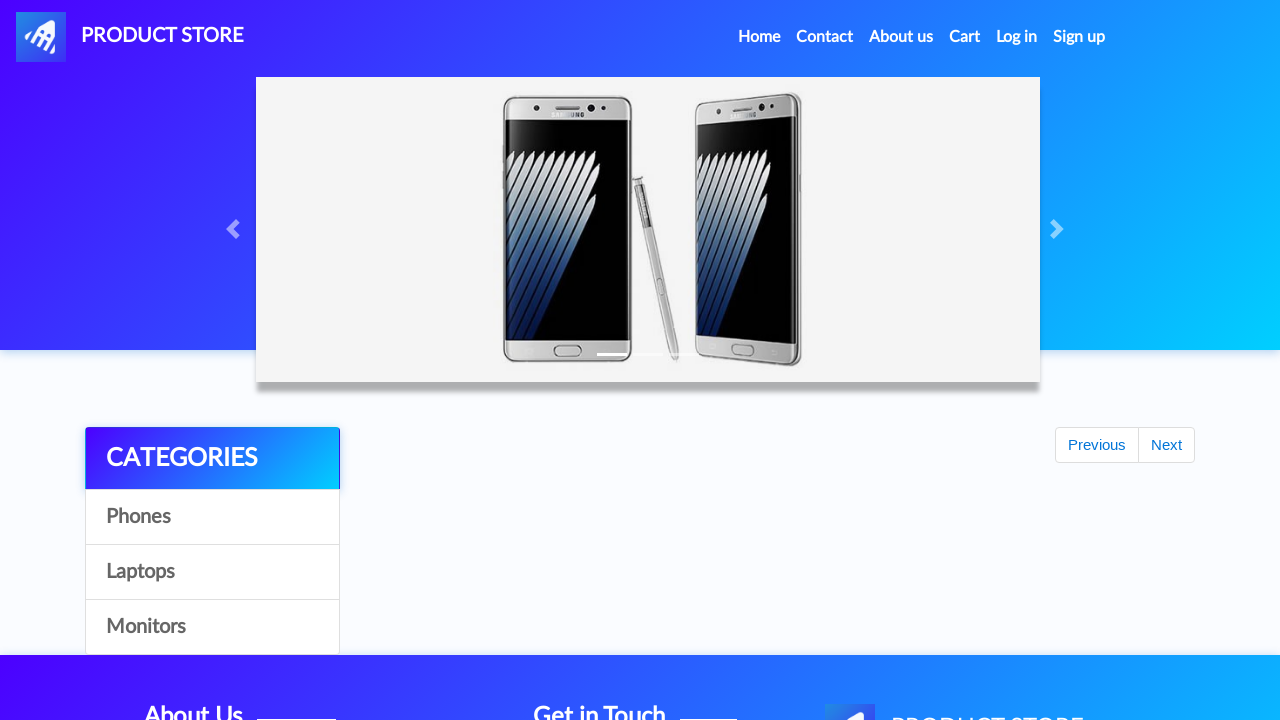

Page loaded and categories section visible
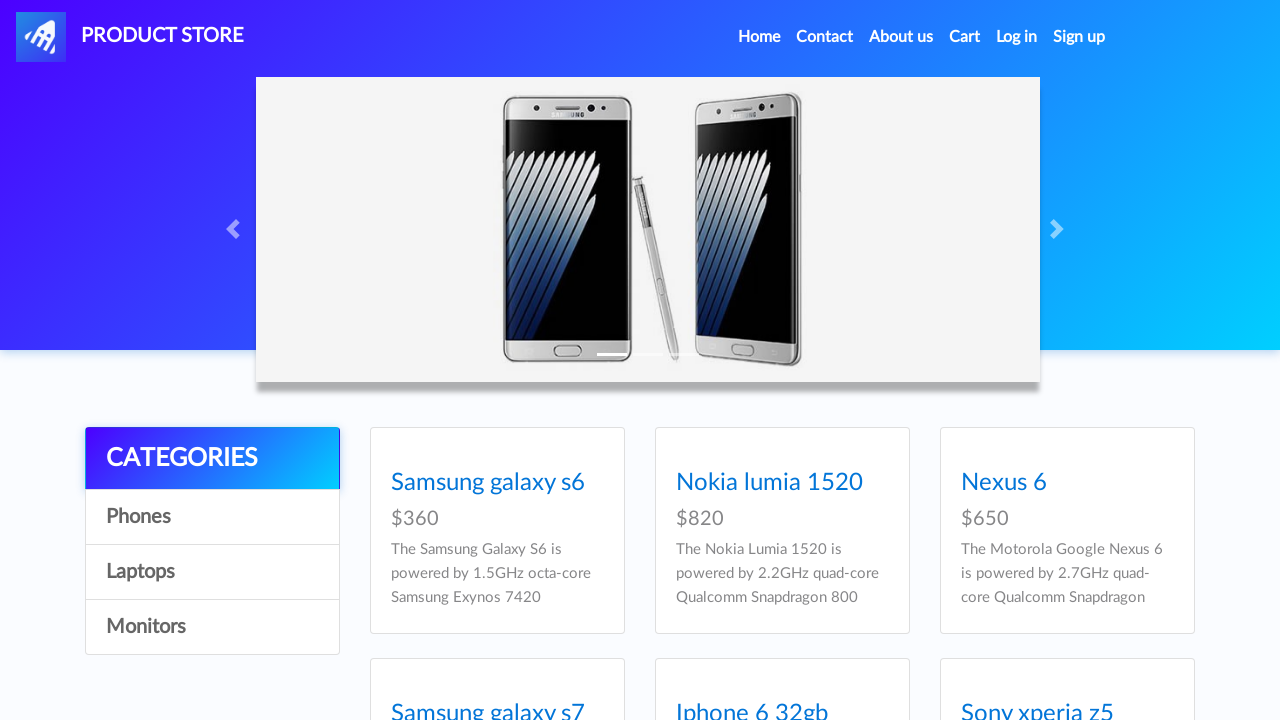

Located Phones category element
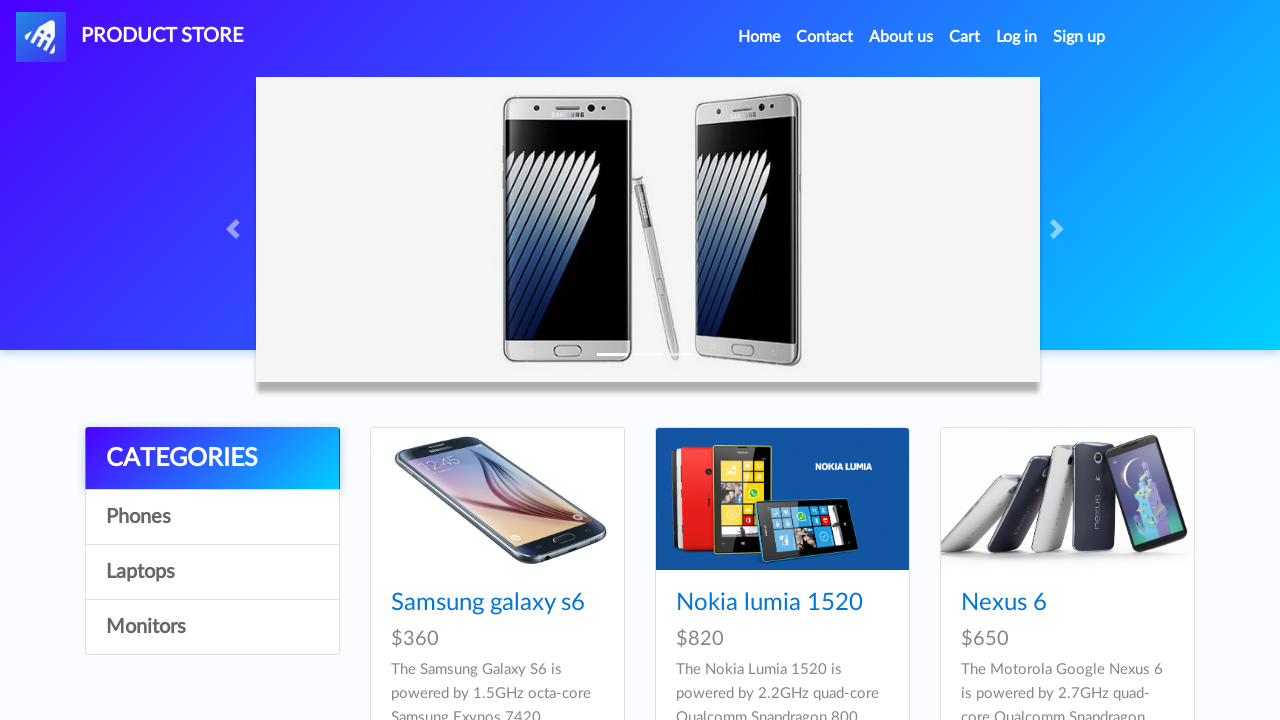

Phones category became visible
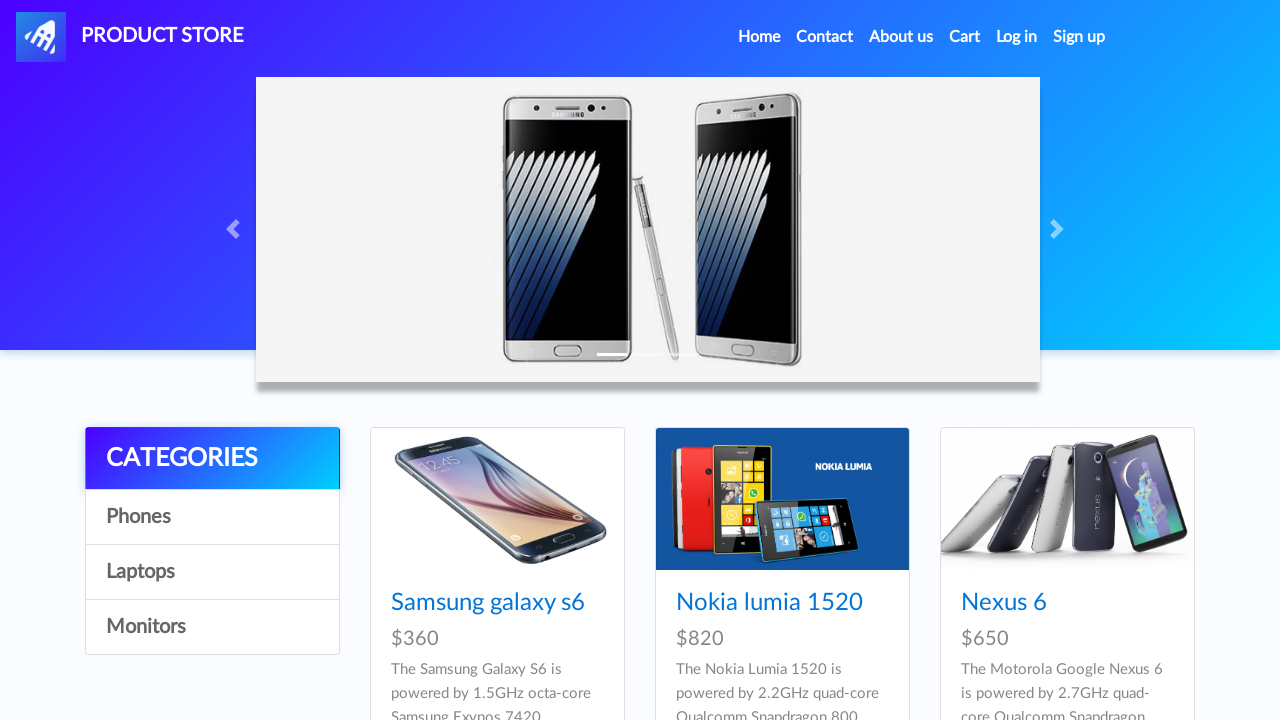

Verified Phones category is visible
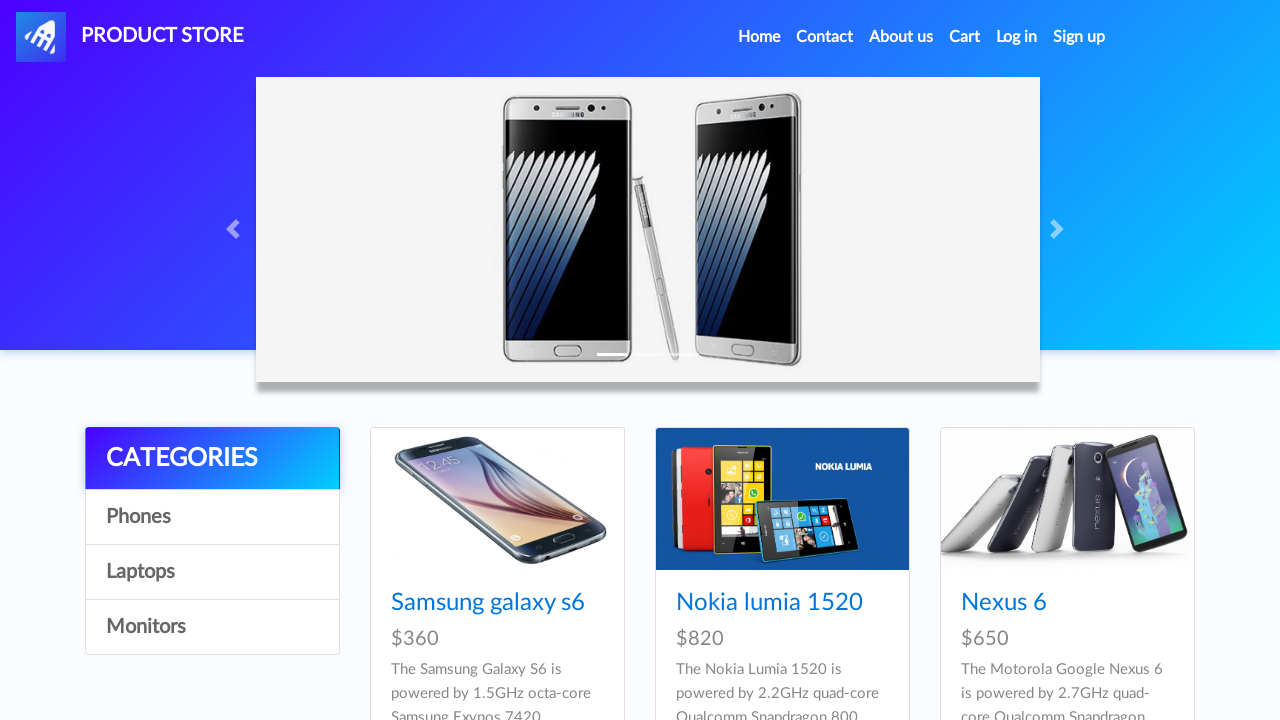

Located Laptops category element
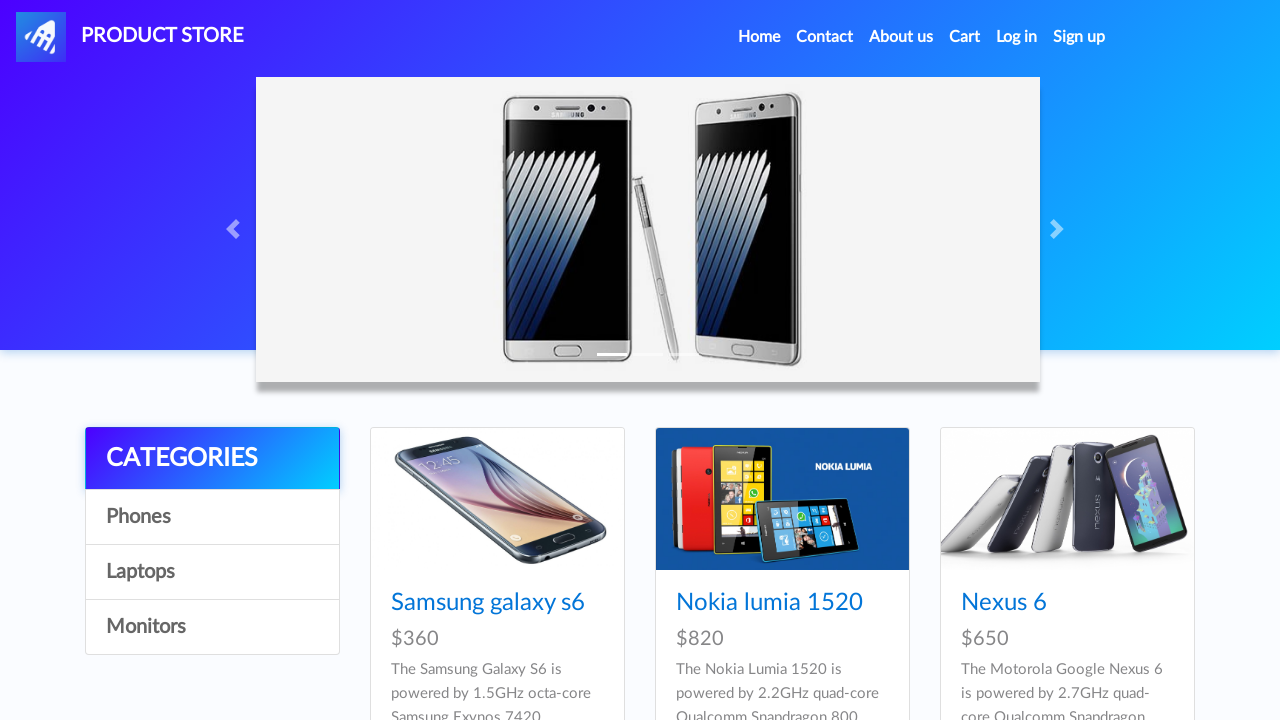

Laptops category became visible
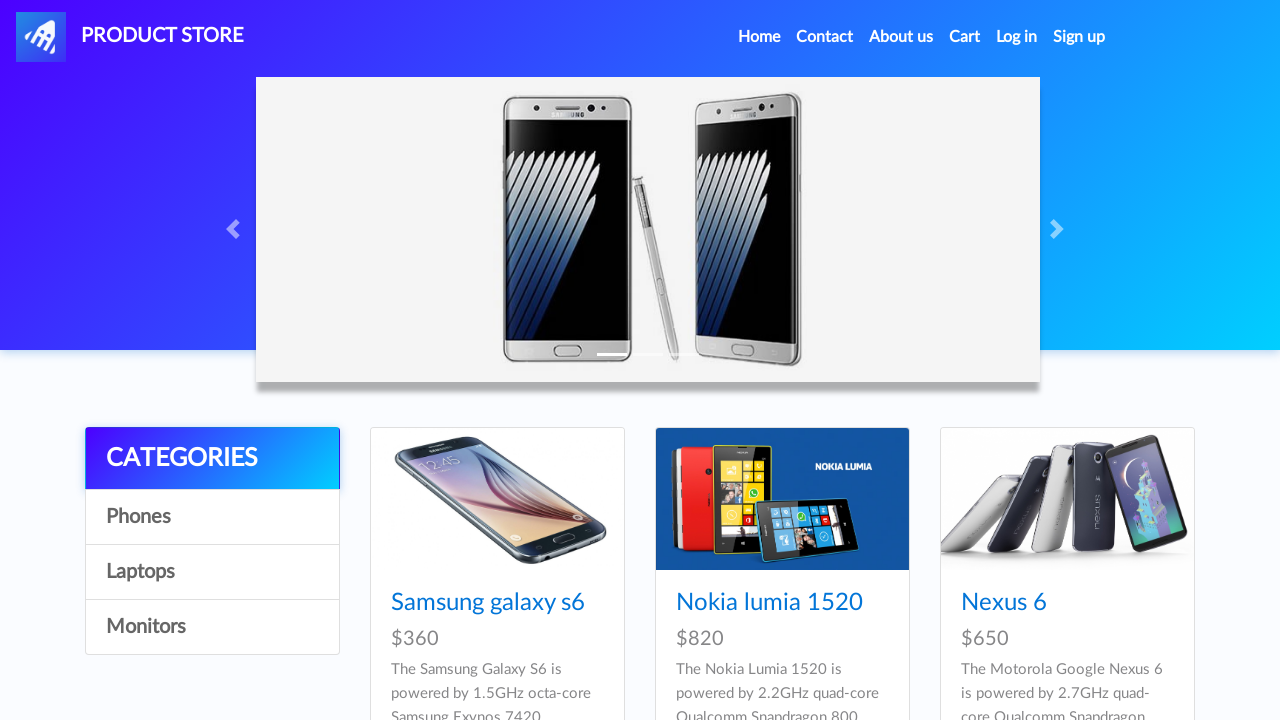

Verified Laptops category is visible
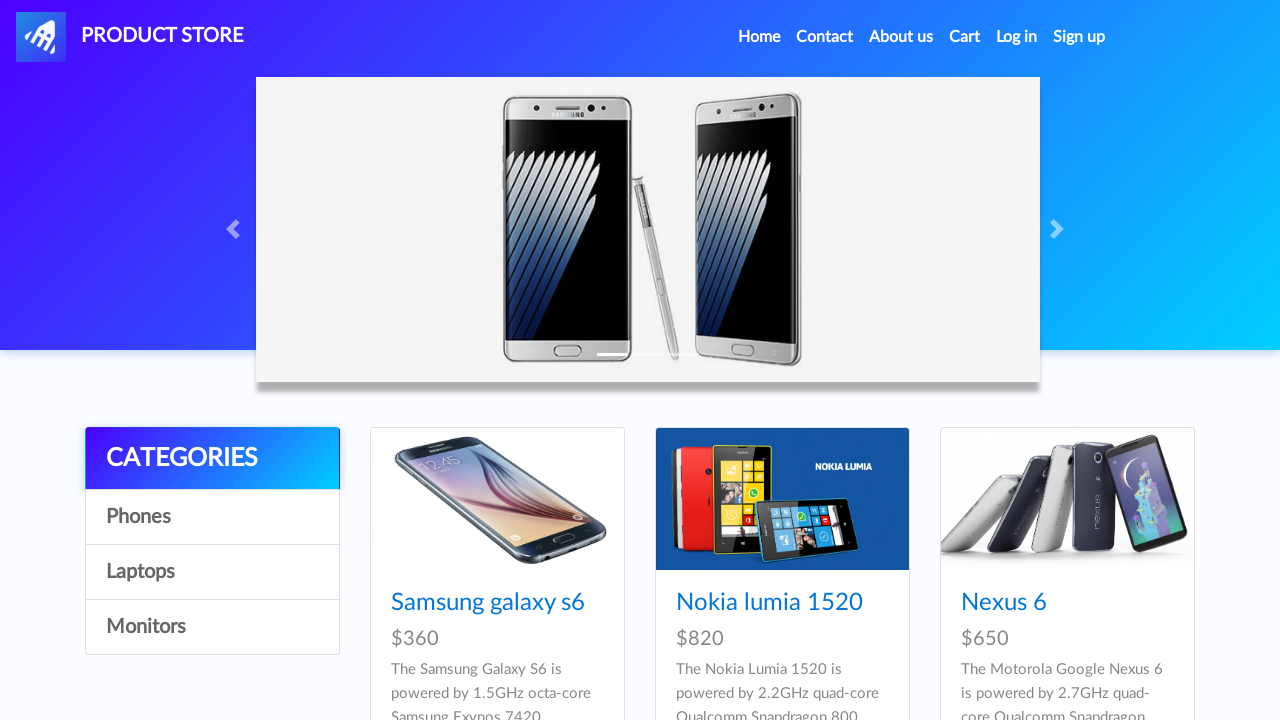

Located Monitors category element
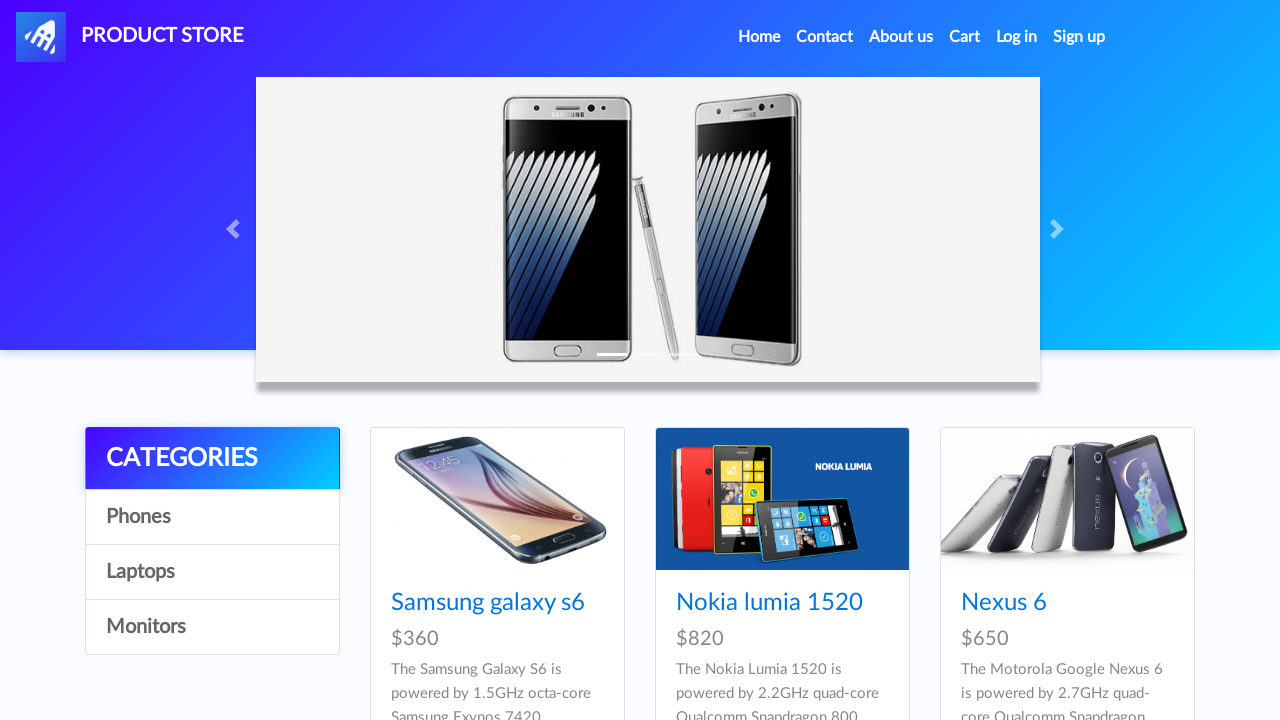

Monitors category became visible
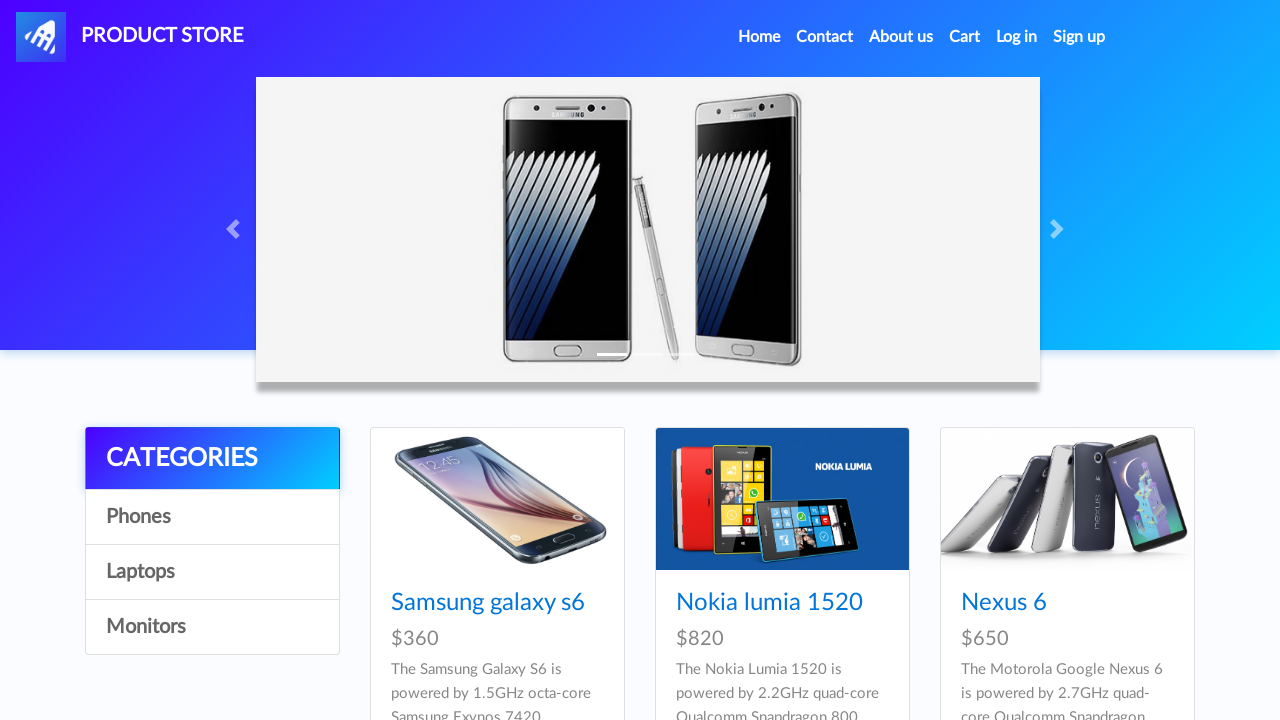

Verified Monitors category is visible
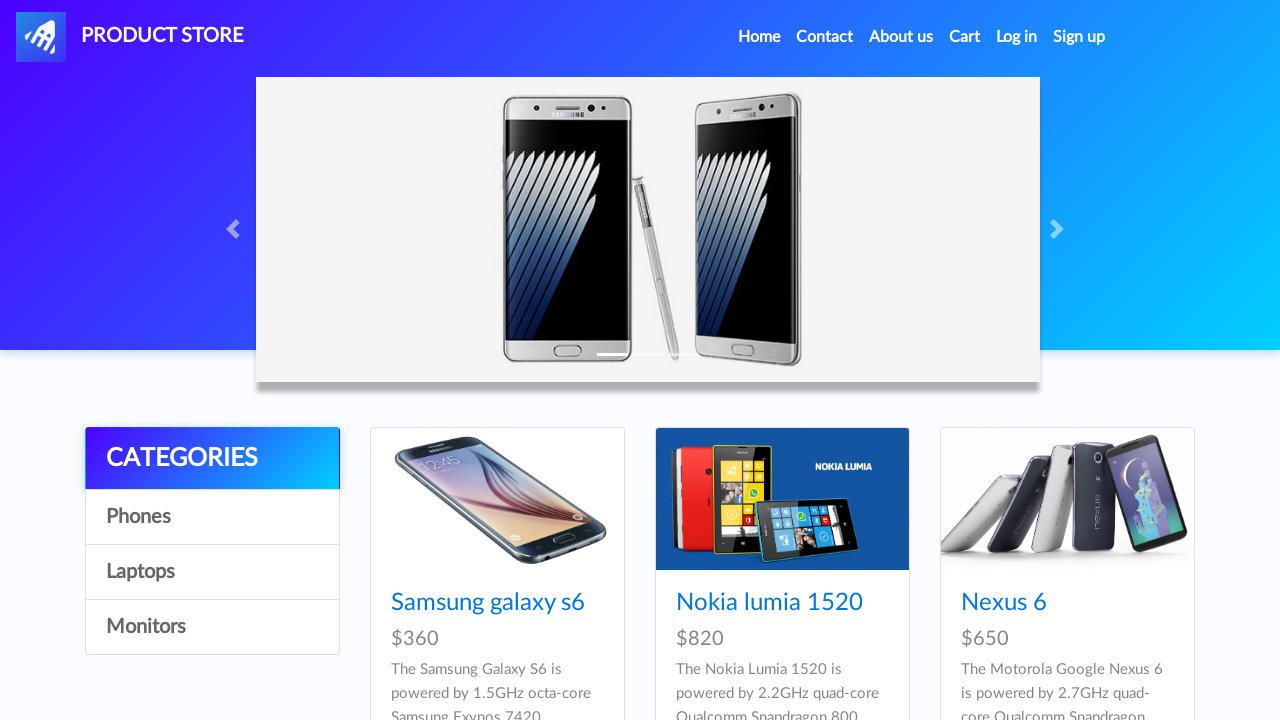

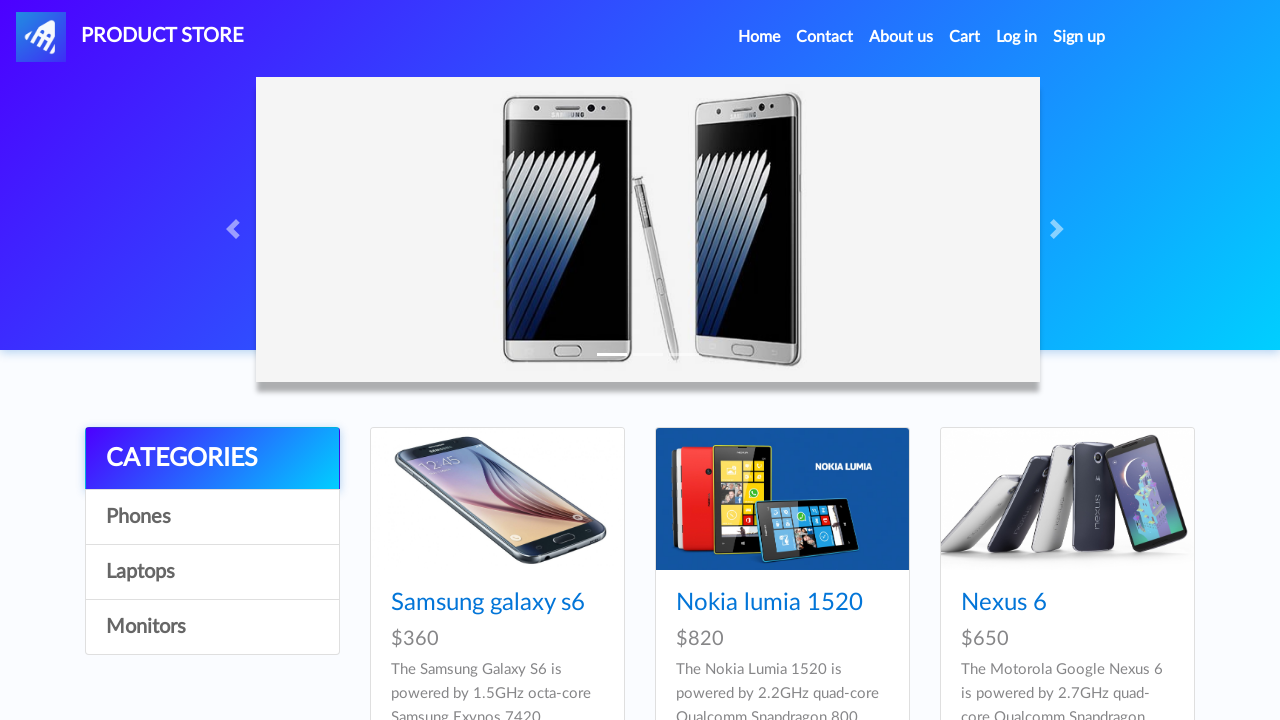